Tests that the value of a button with name "randomButton2" equals "this is Also a Button" when ignoring case

Starting URL: https://kristinek.github.io/site/examples/locators

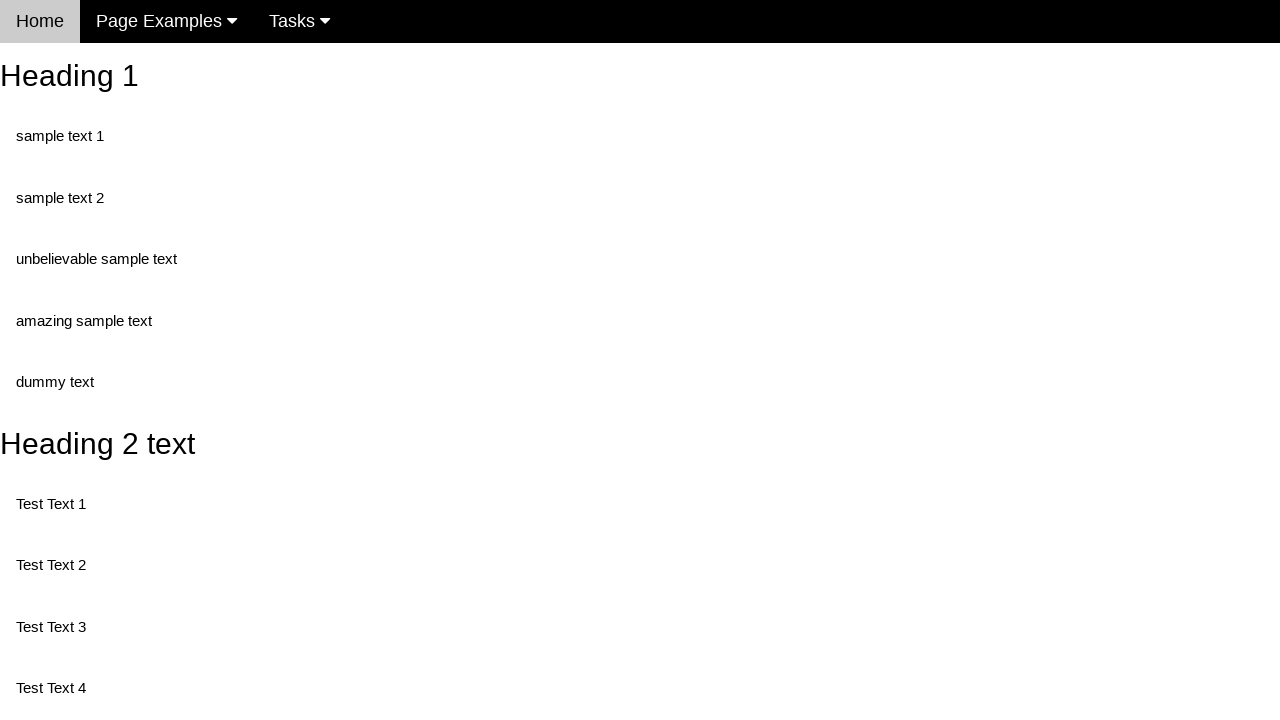

Navigated to locators example page
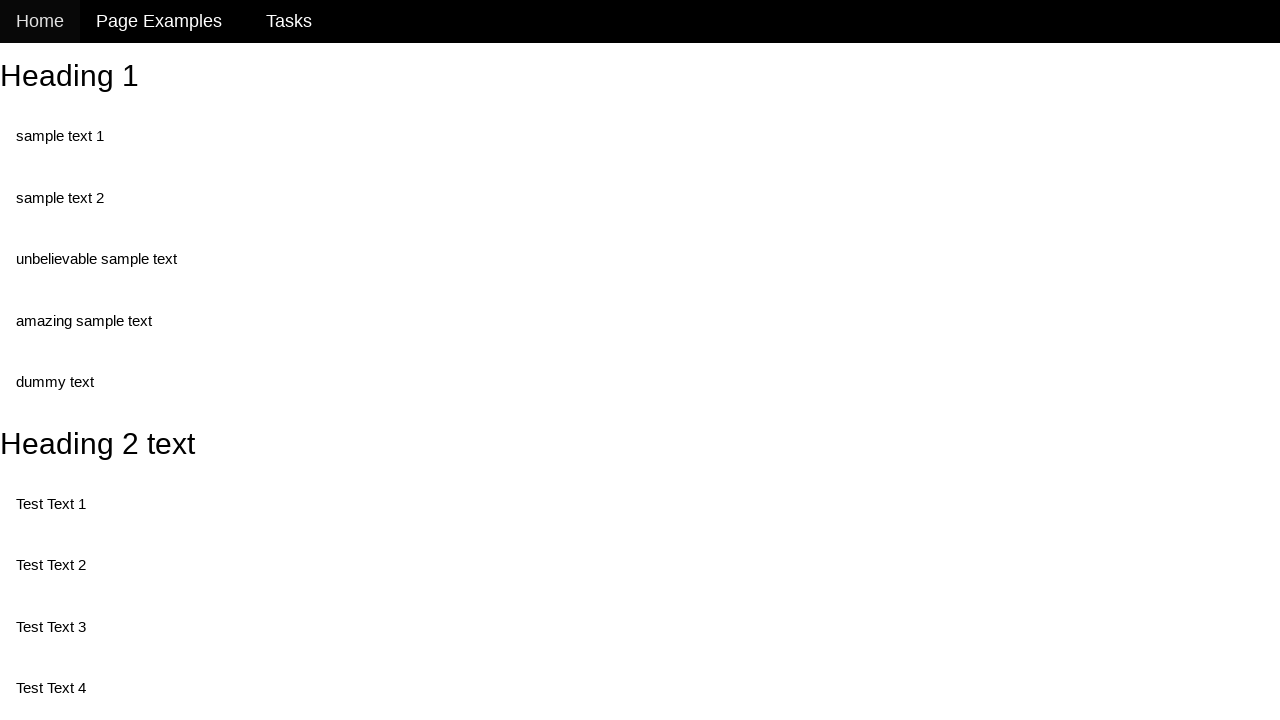

Retrieved value attribute from button with name 'randomButton2'
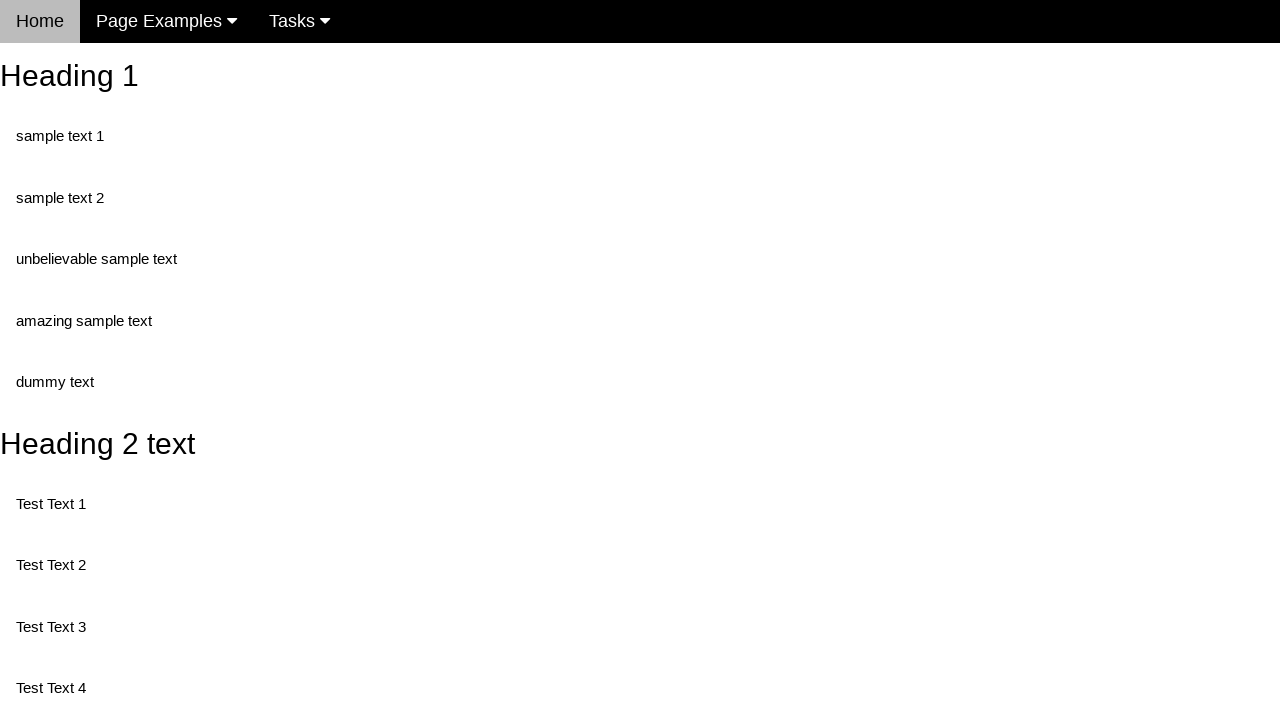

Asserted button value equals 'this is Also a Button' (case insensitive) - assertion passed
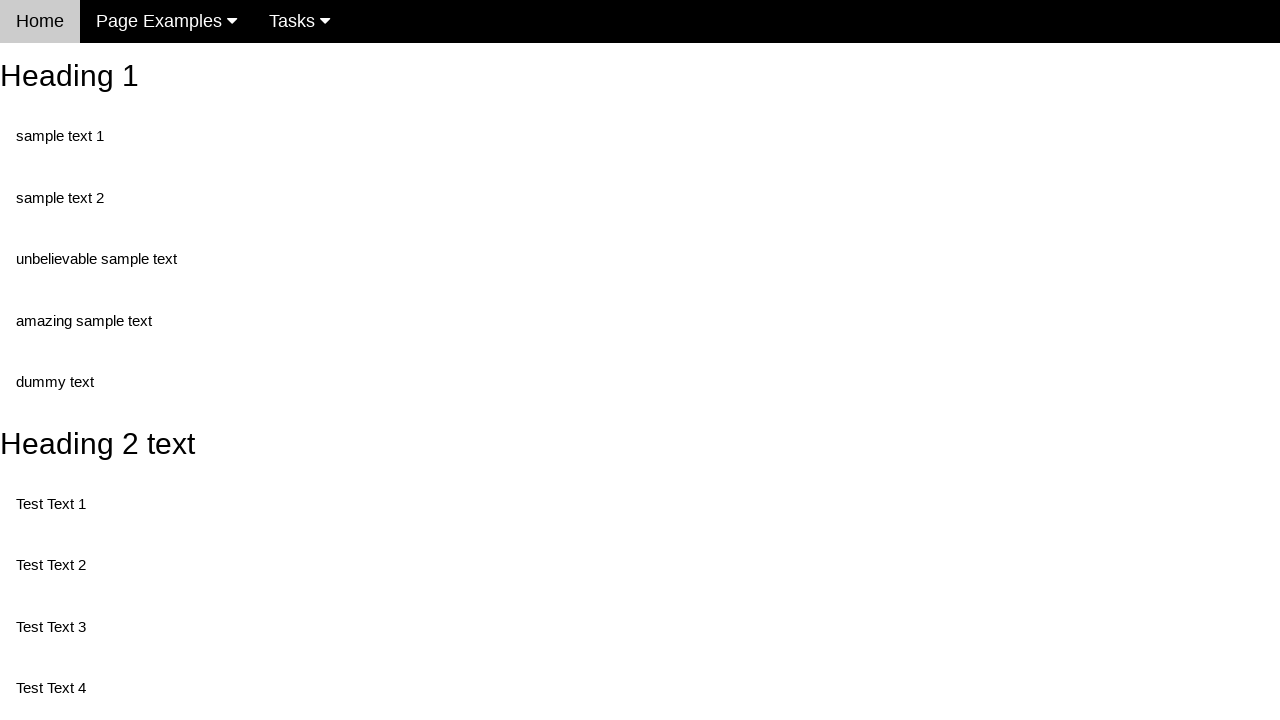

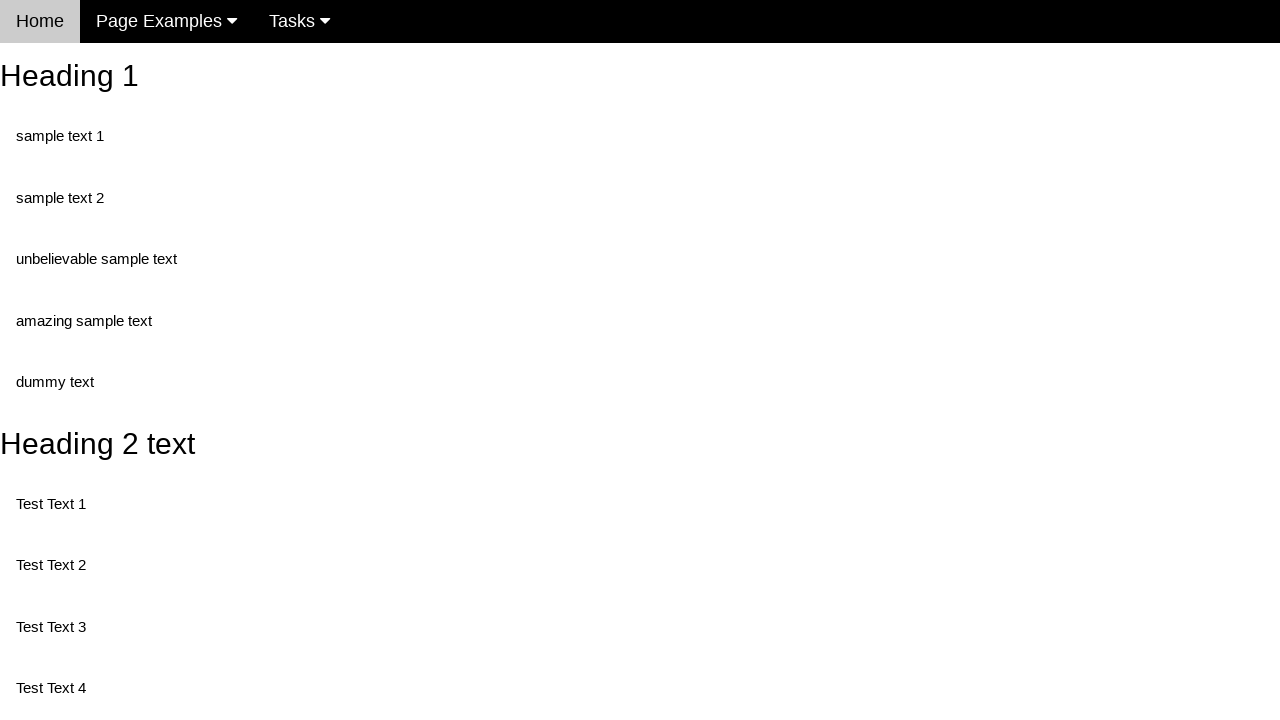